Demonstrates right-click (context click) functionality on the Downloads link on the Selenium website. Note: The original script uses OS-level Robot class to interact with the native context menu, which cannot be fully replicated in Playwright.

Starting URL: https://selenium.dev/

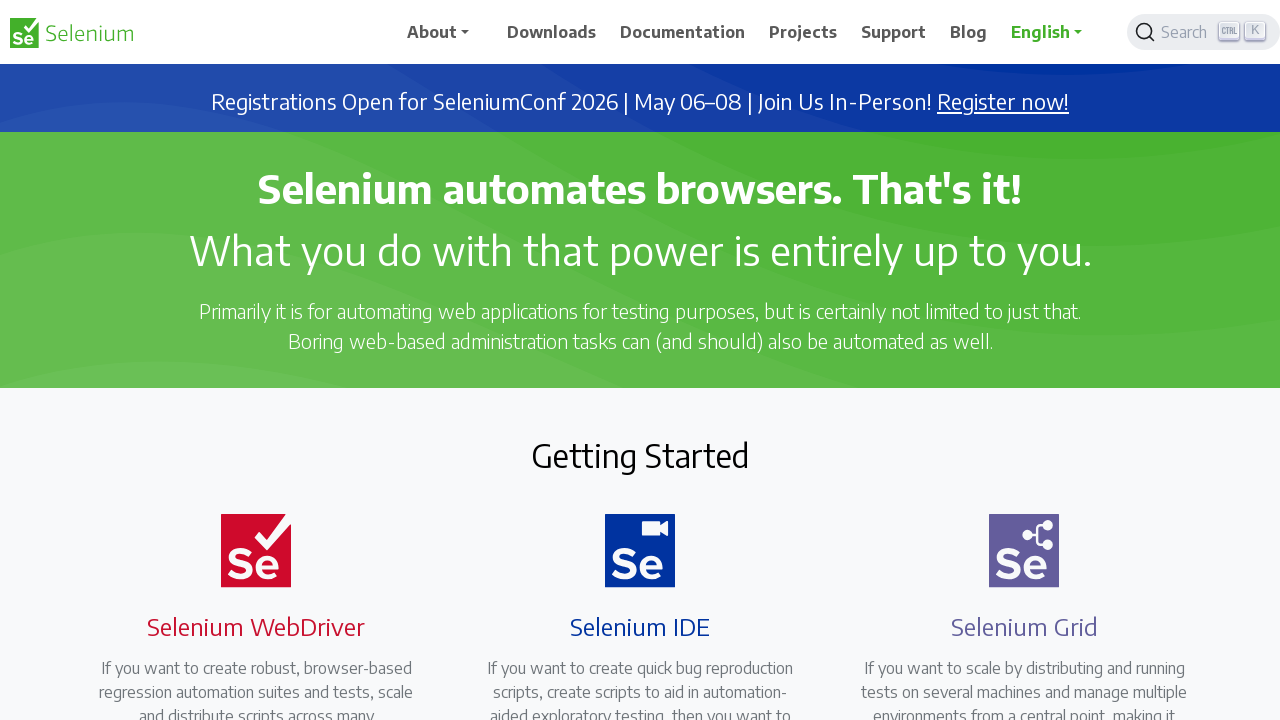

Navigated to GeeksforGeeks website
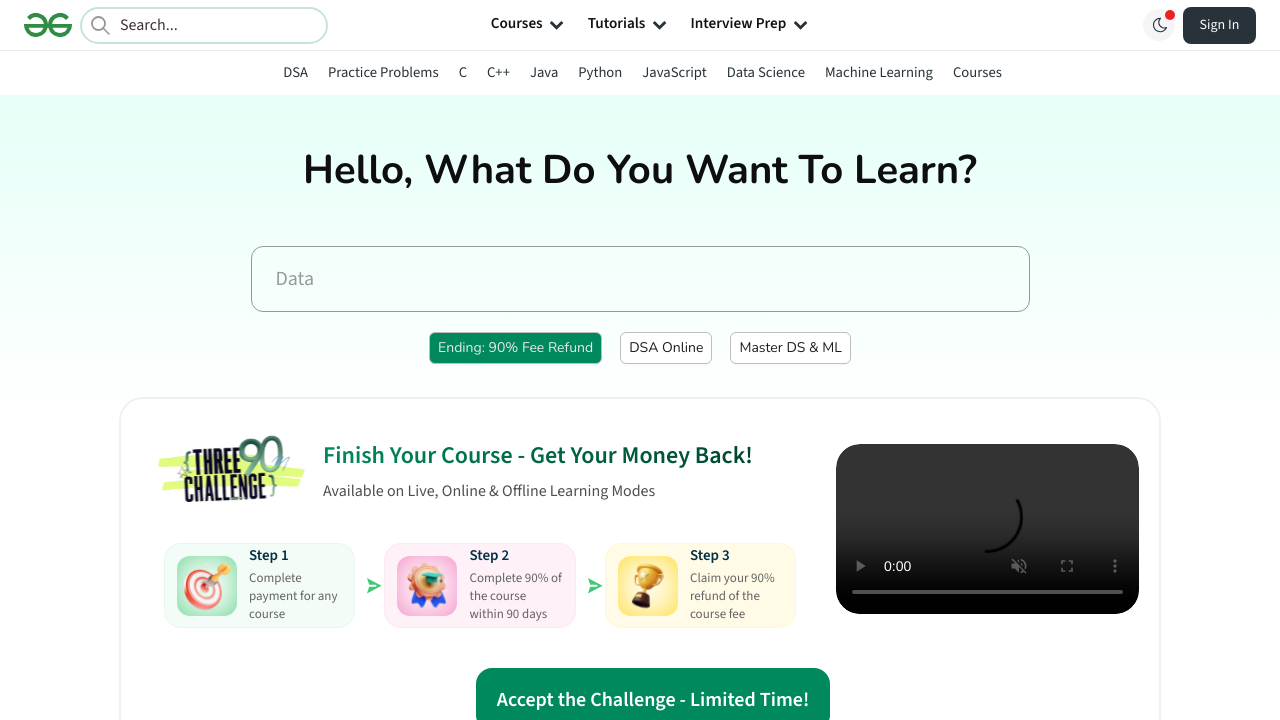

Executed JavaScript to trigger alert dialog
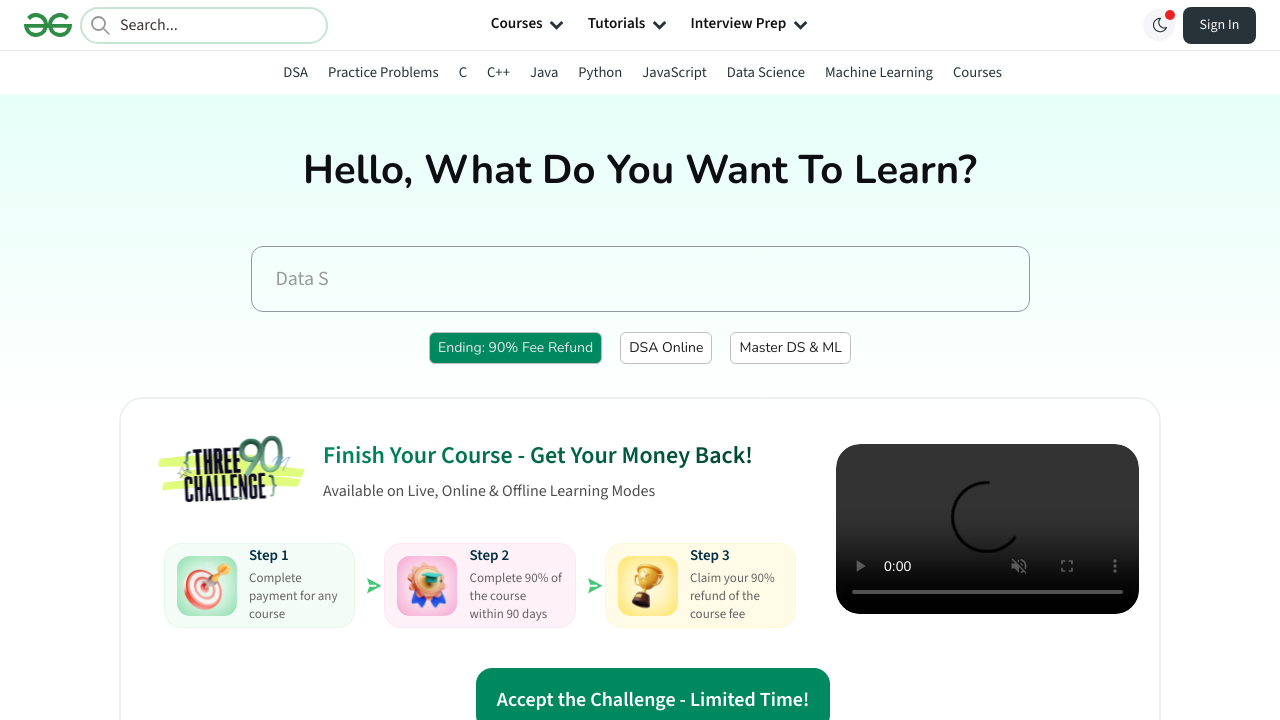

Set up alert dialog handler to accept alerts
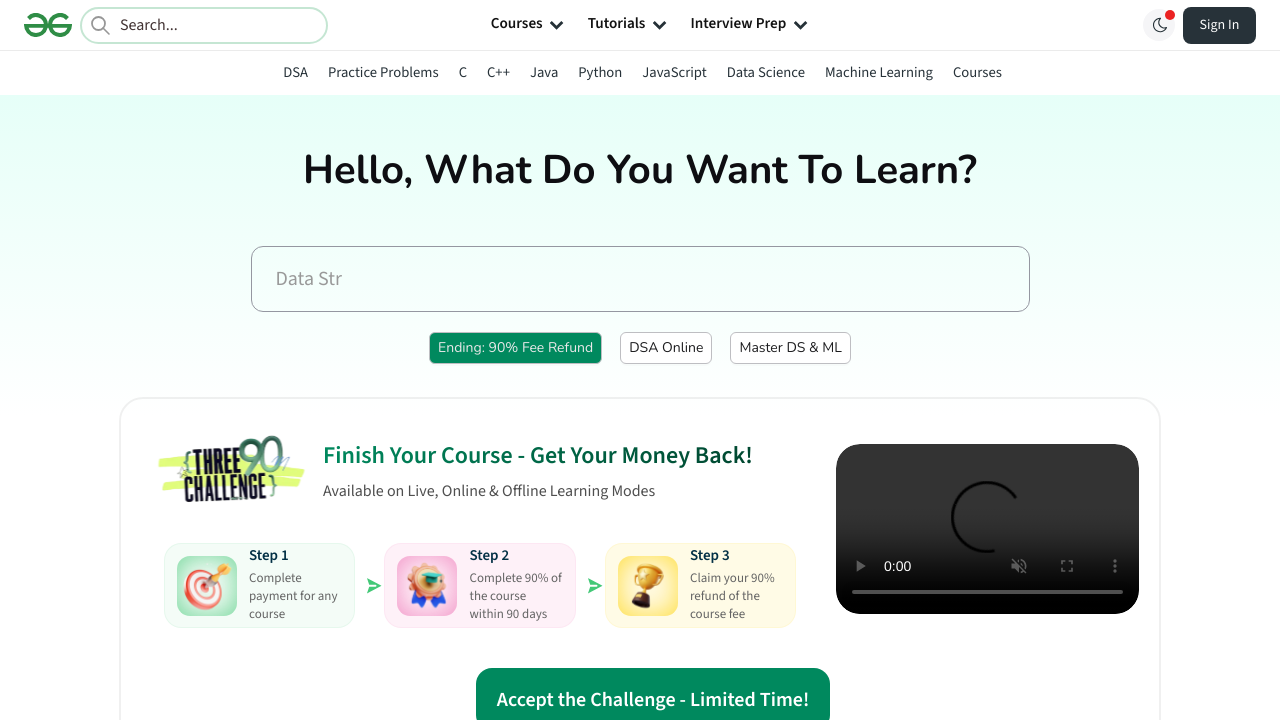

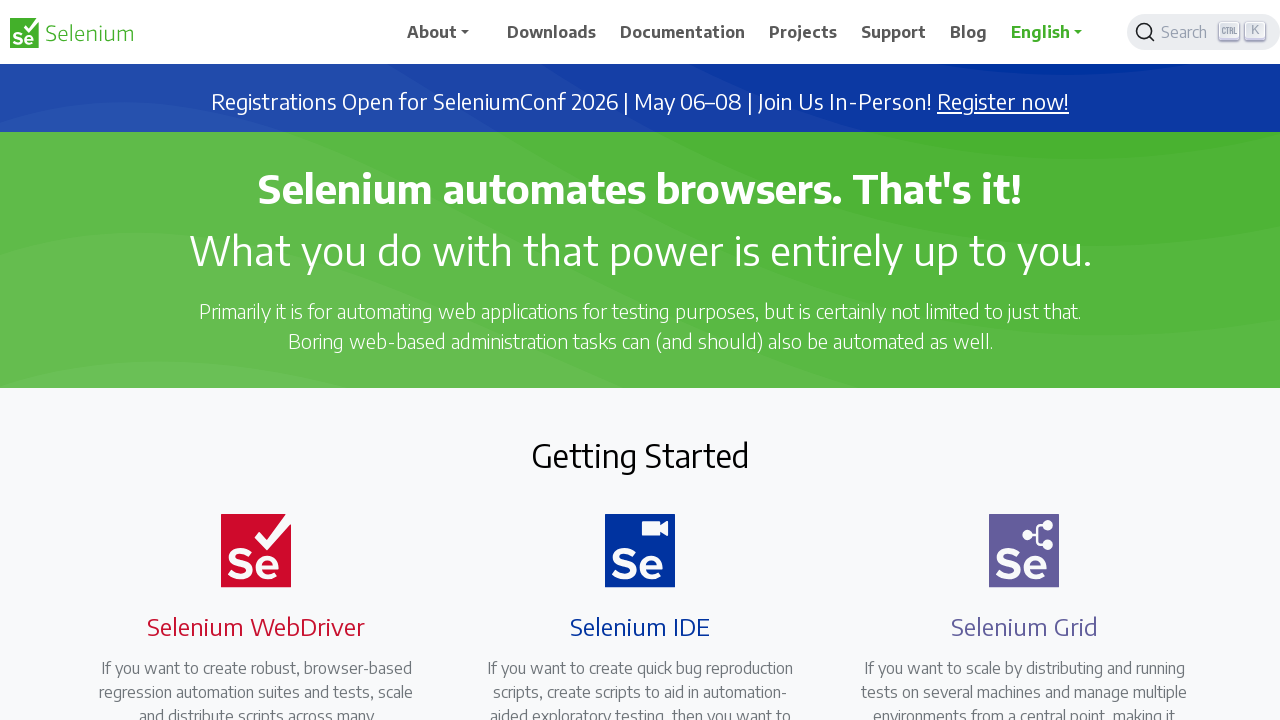